Navigates to the Automation Practice page and verifies that footer links are present on the page

Starting URL: https://rahulshettyacademy.com/AutomationPractice/

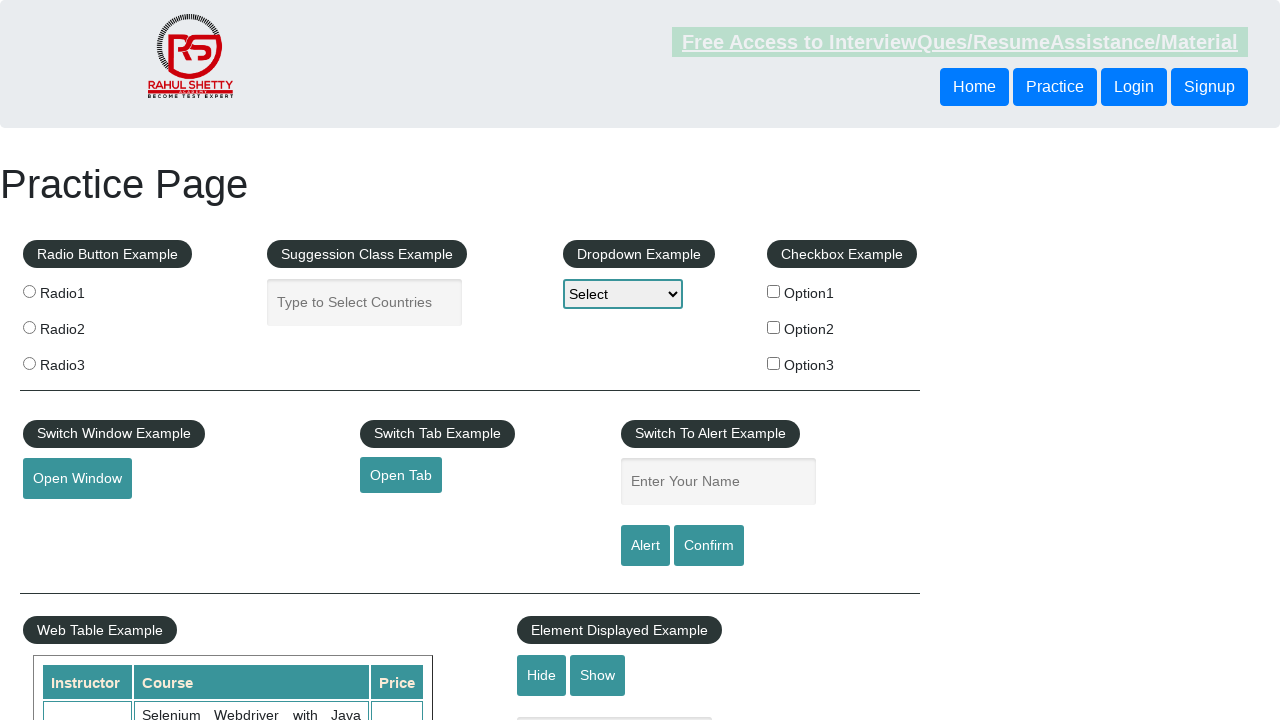

Waited for footer links to load on Automation Practice page
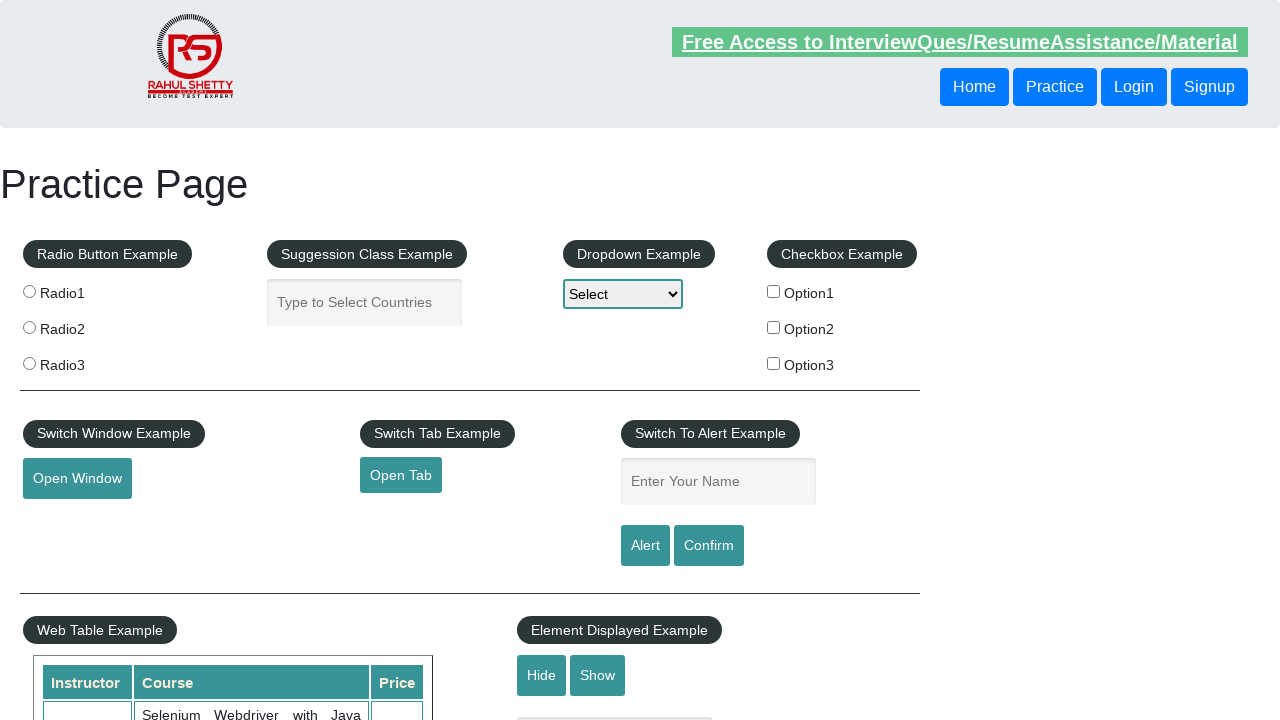

Located all footer links using selector 'li.gf-li a'
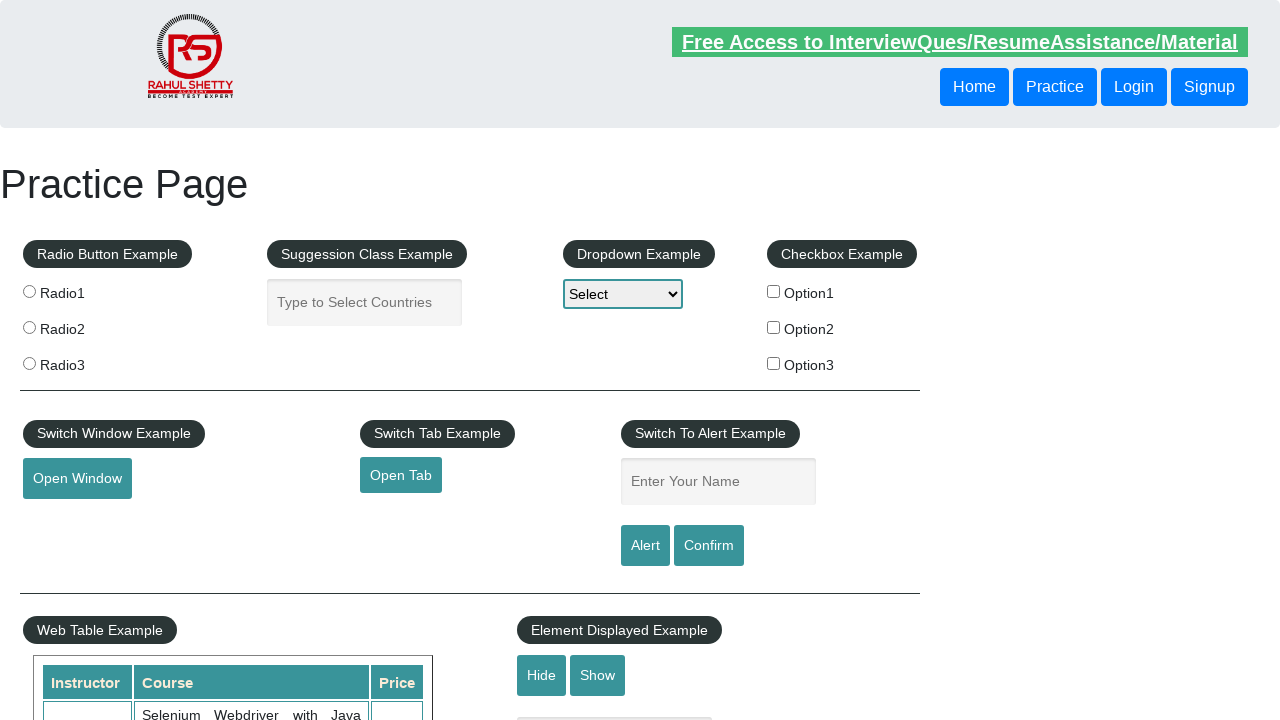

Verified that footer links are present on the page (found 20 links)
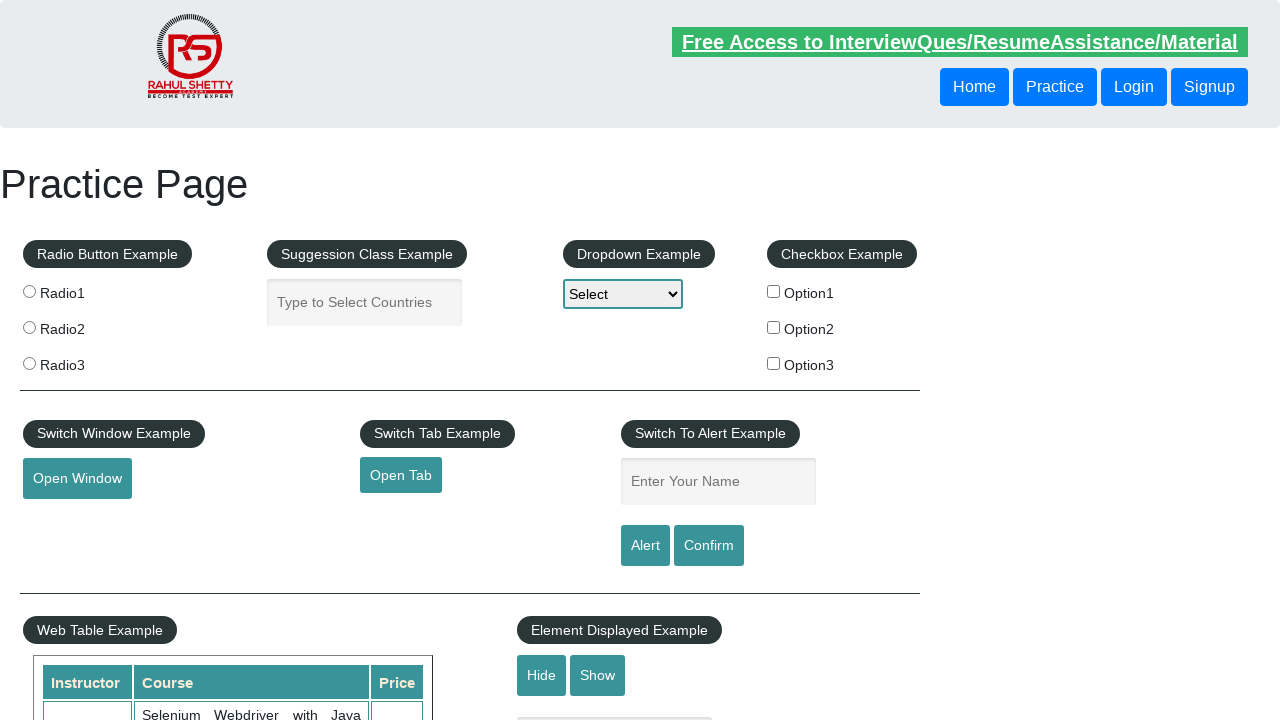

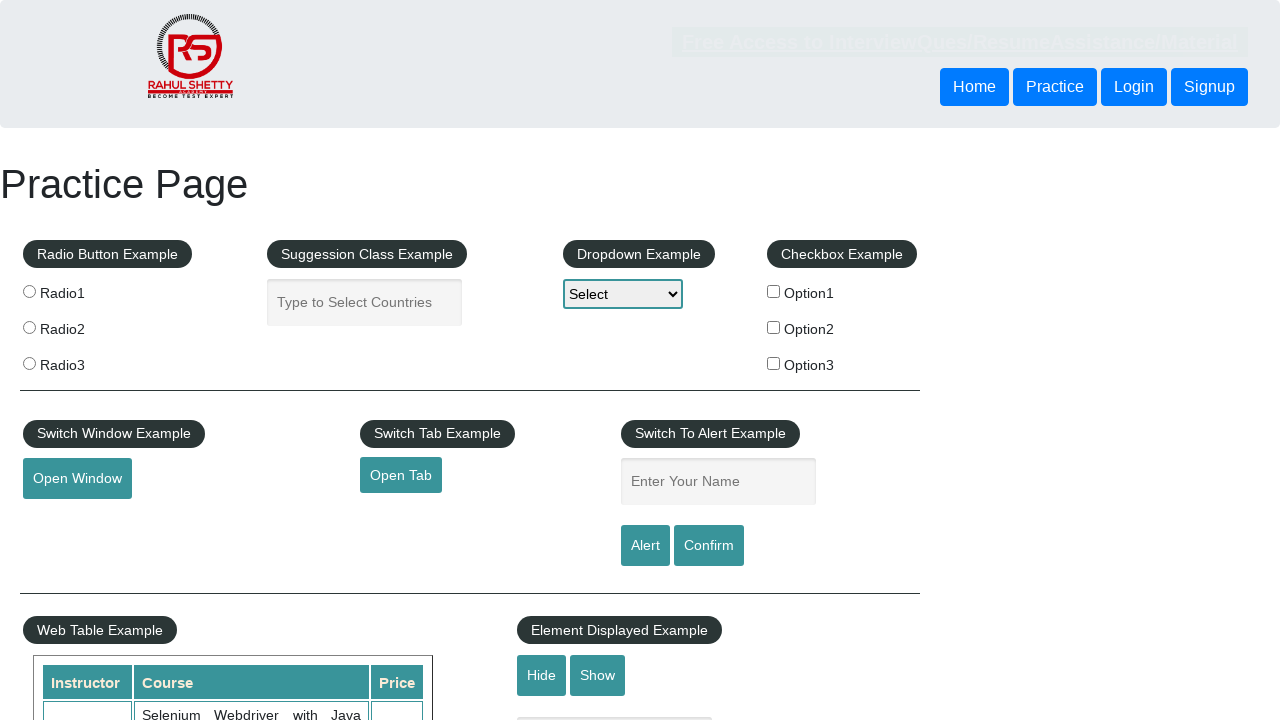